Tests deselecting options in a multi-select dropdown, then reselecting different options and submitting

Starting URL: http://www.w3schools.com/tags/tryit.asp?filename=tryhtml_select_multiple

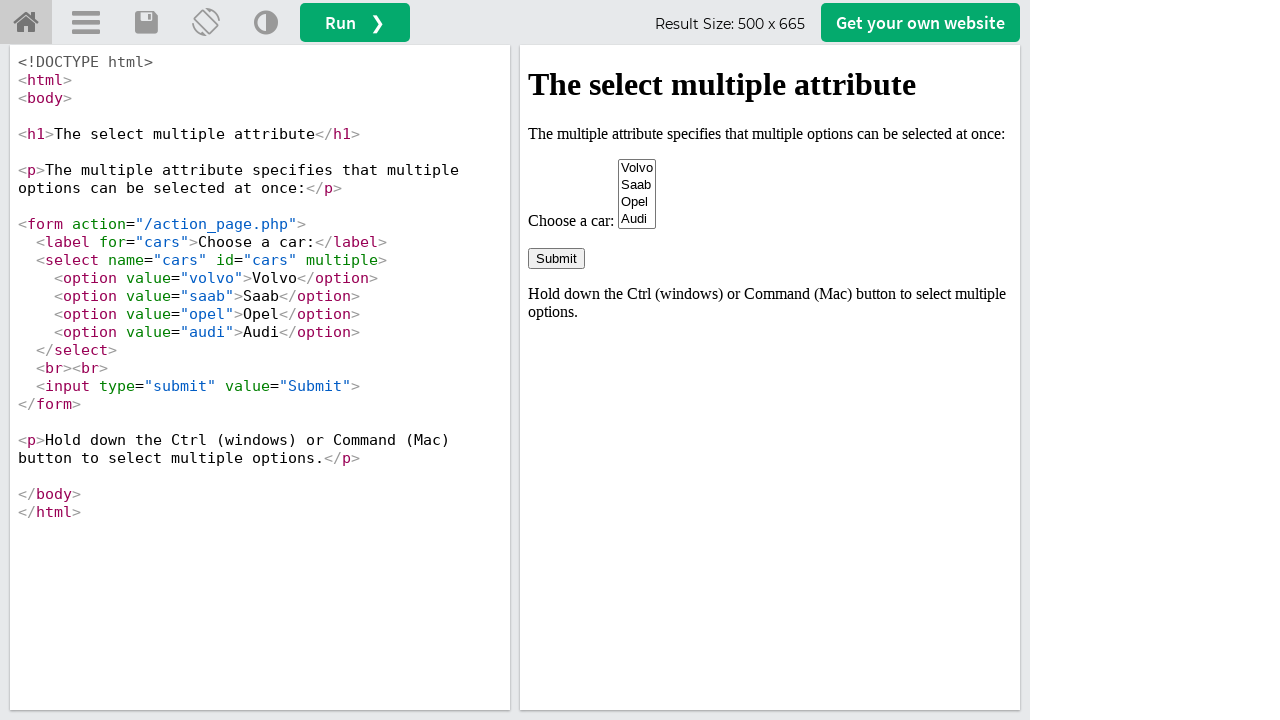

Located iframe containing the multi-select form
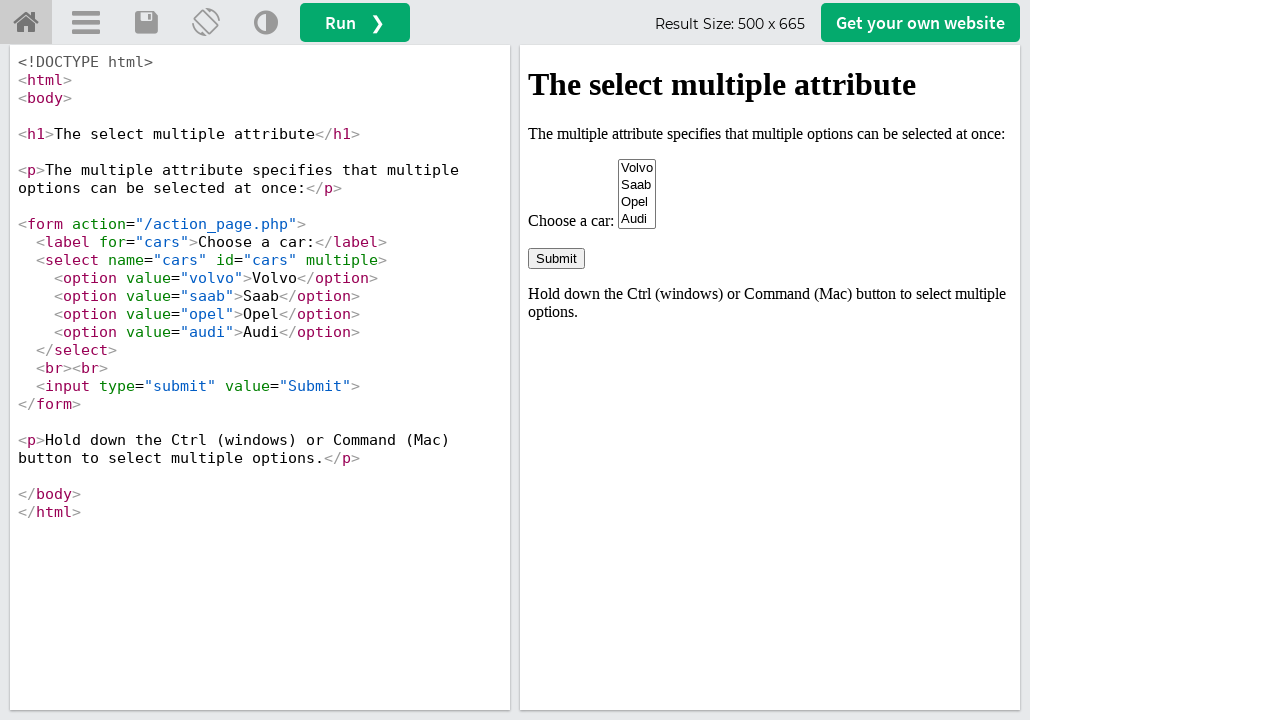

Selected Opel and Audi options in dropdown on #iframeResult >> internal:control=enter-frame >> select[name='cars']
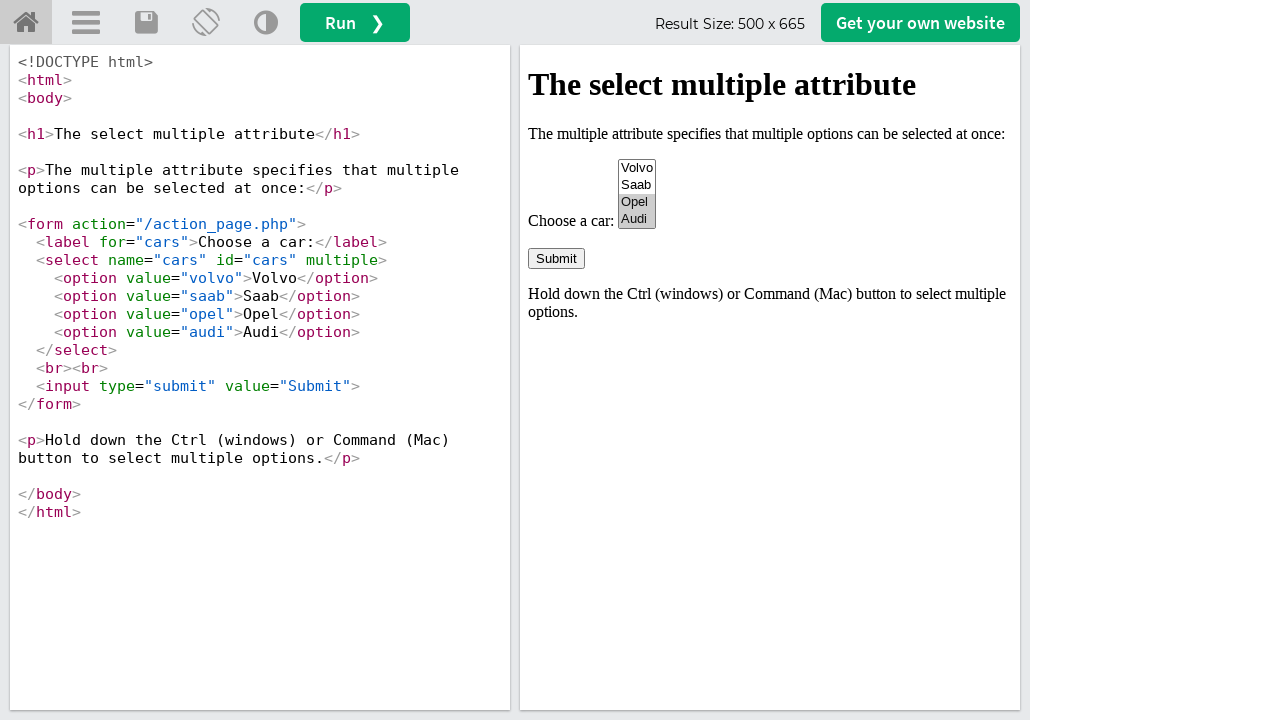

Deselected all options in the multi-select dropdown
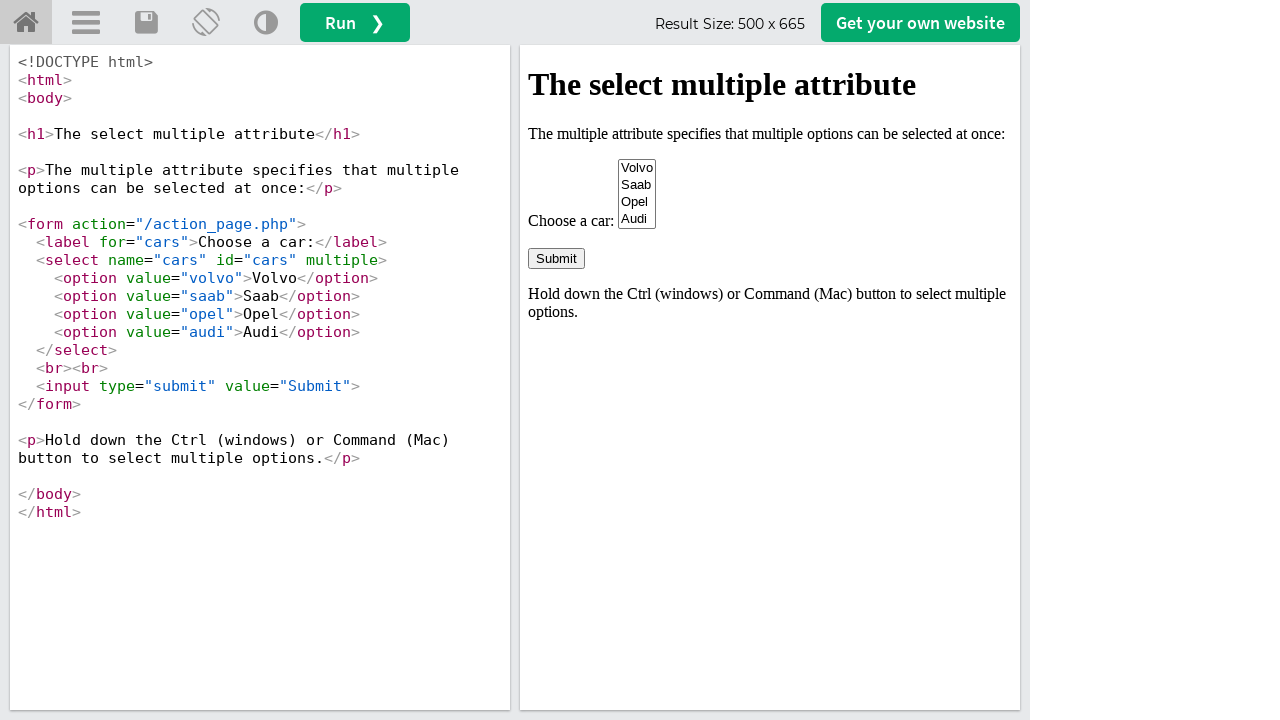

Selected Volvo and Audi options in dropdown on #iframeResult >> internal:control=enter-frame >> select[name='cars']
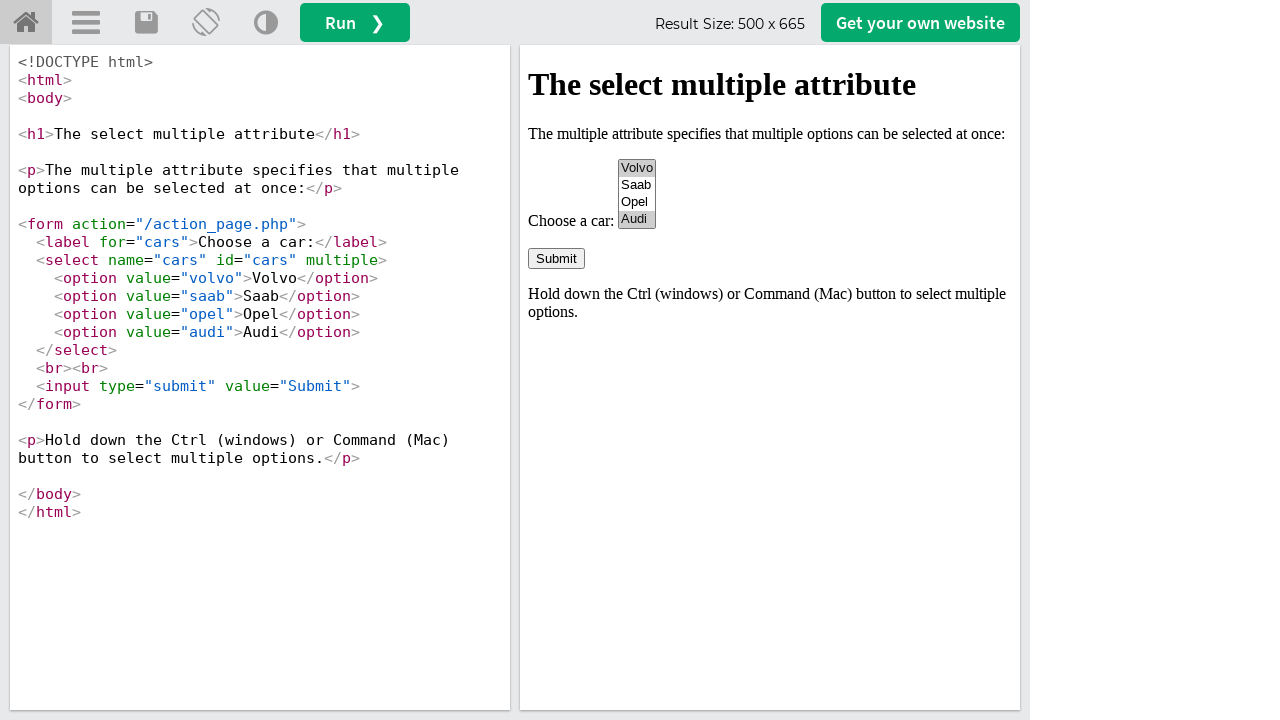

Clicked submit button to submit form at (556, 258) on #iframeResult >> internal:control=enter-frame >> input[type='submit']
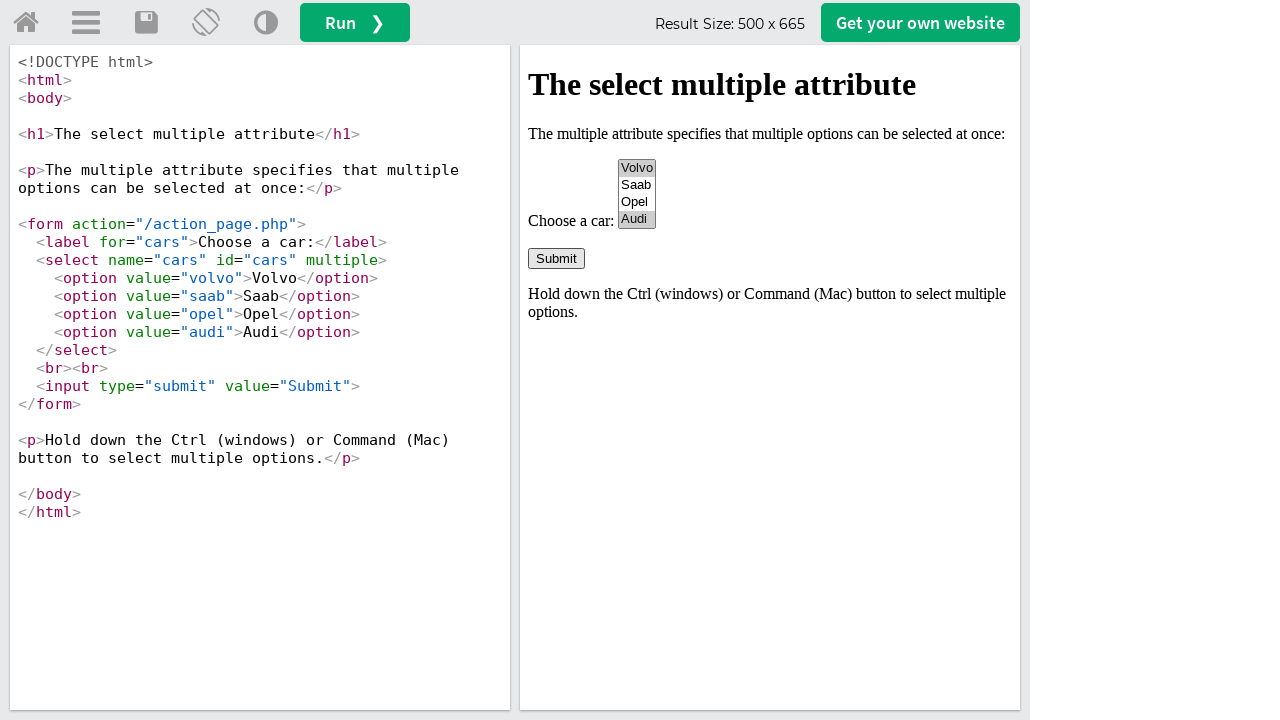

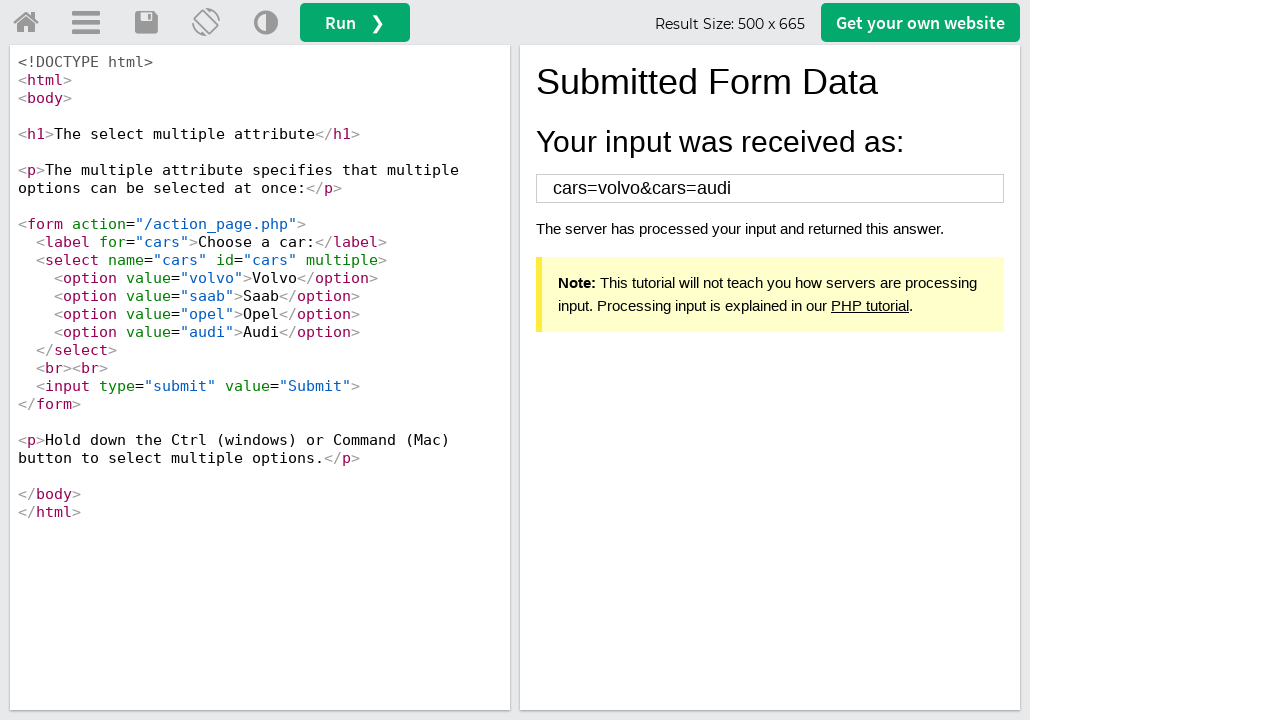